Tests a registration form by filling in required fields (first name, last name, email) and submitting, then verifies successful registration by checking for a congratulations message.

Starting URL: http://suninjuly.github.io/registration1.html

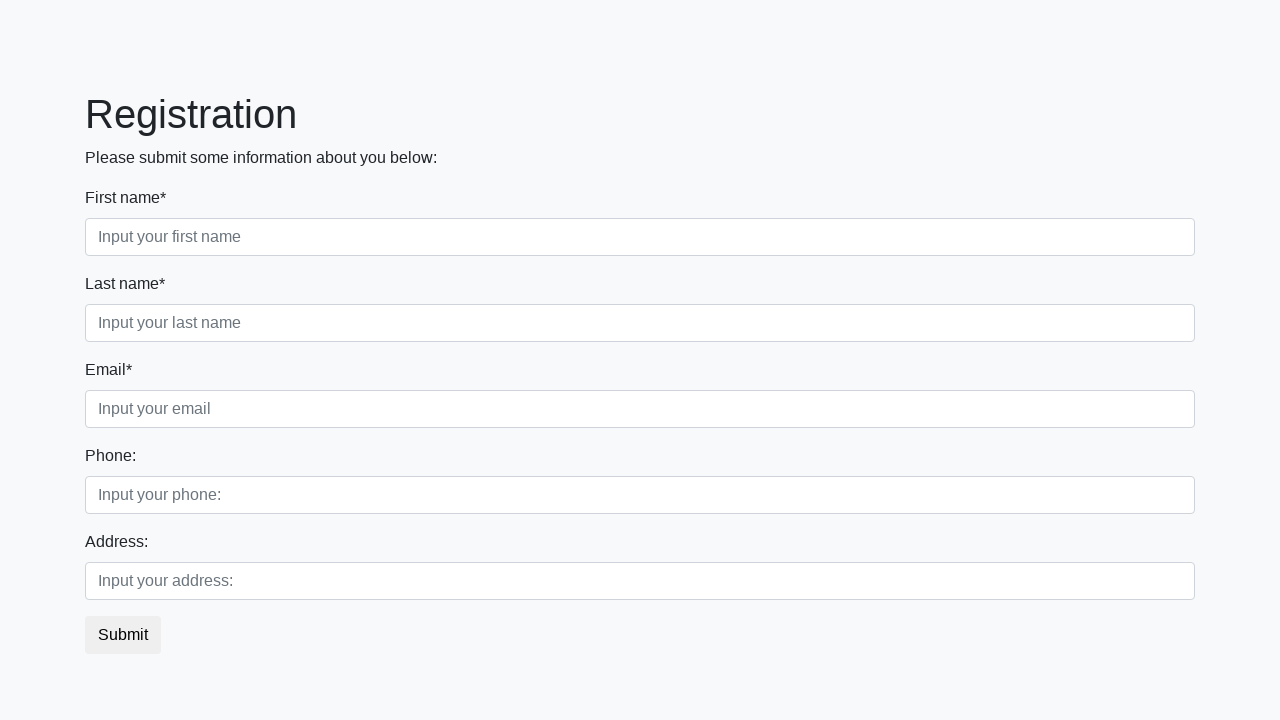

Filled first name field with 'Michael' on input[placeholder='Input your first name']
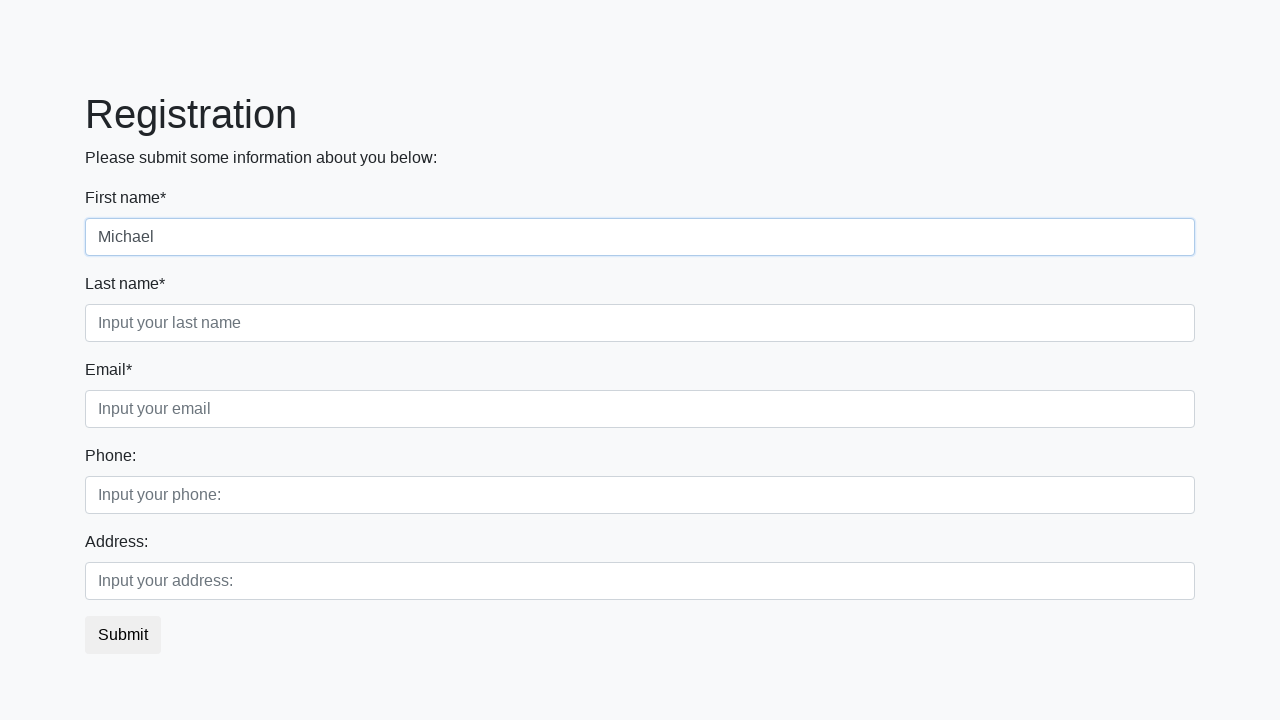

Filled last name field with 'Johnson' on input[placeholder='Input your last name']
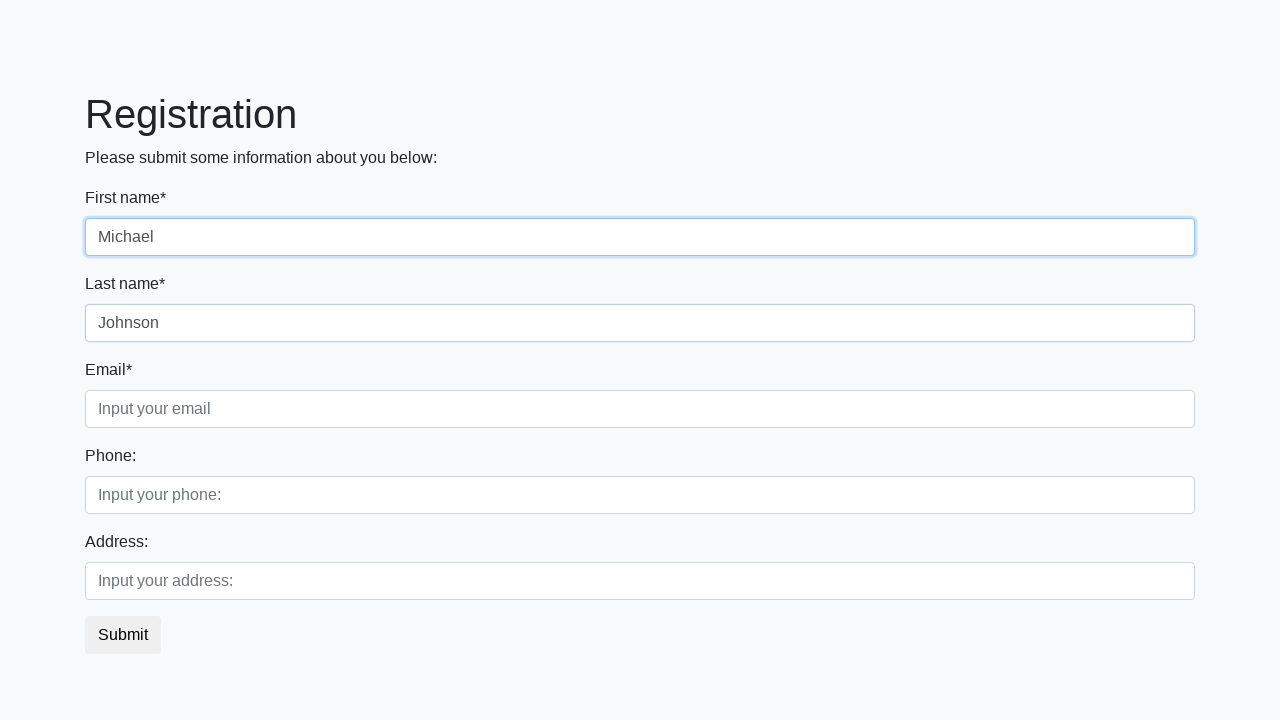

Filled email field with 'michael.johnson@example.com' on input[placeholder='Input your email']
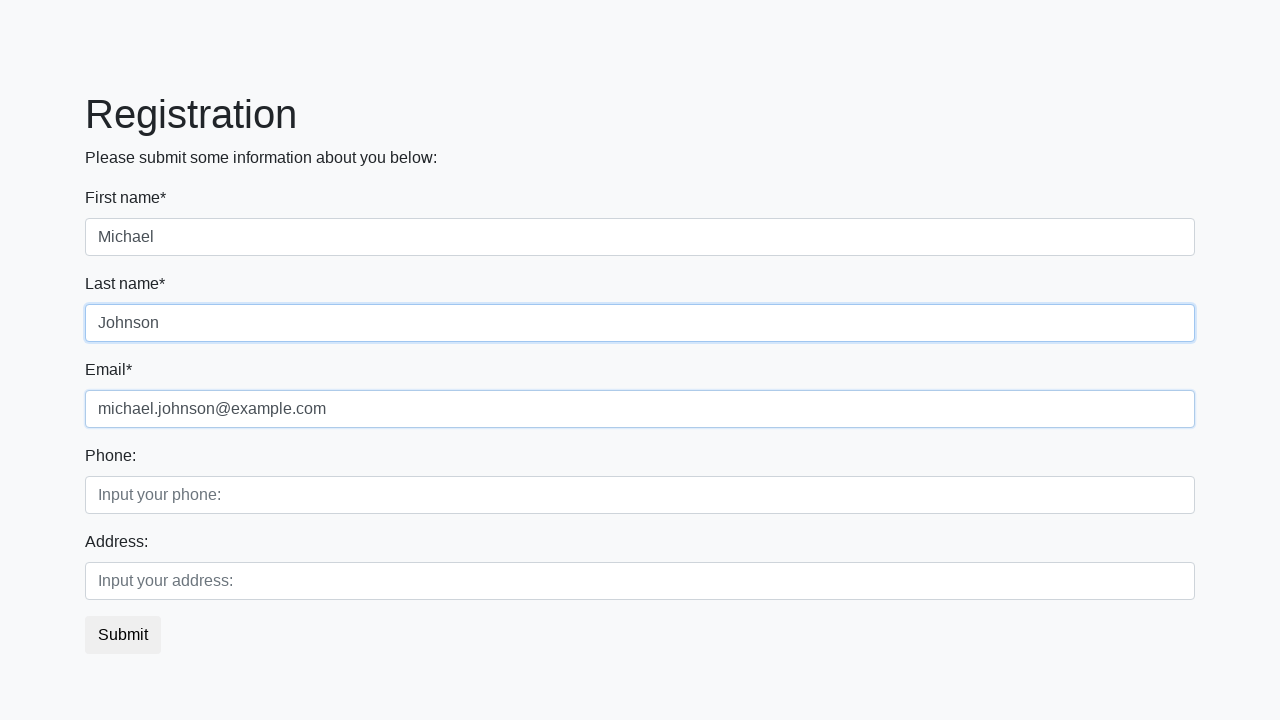

Clicked submit button to register at (123, 635) on button.btn
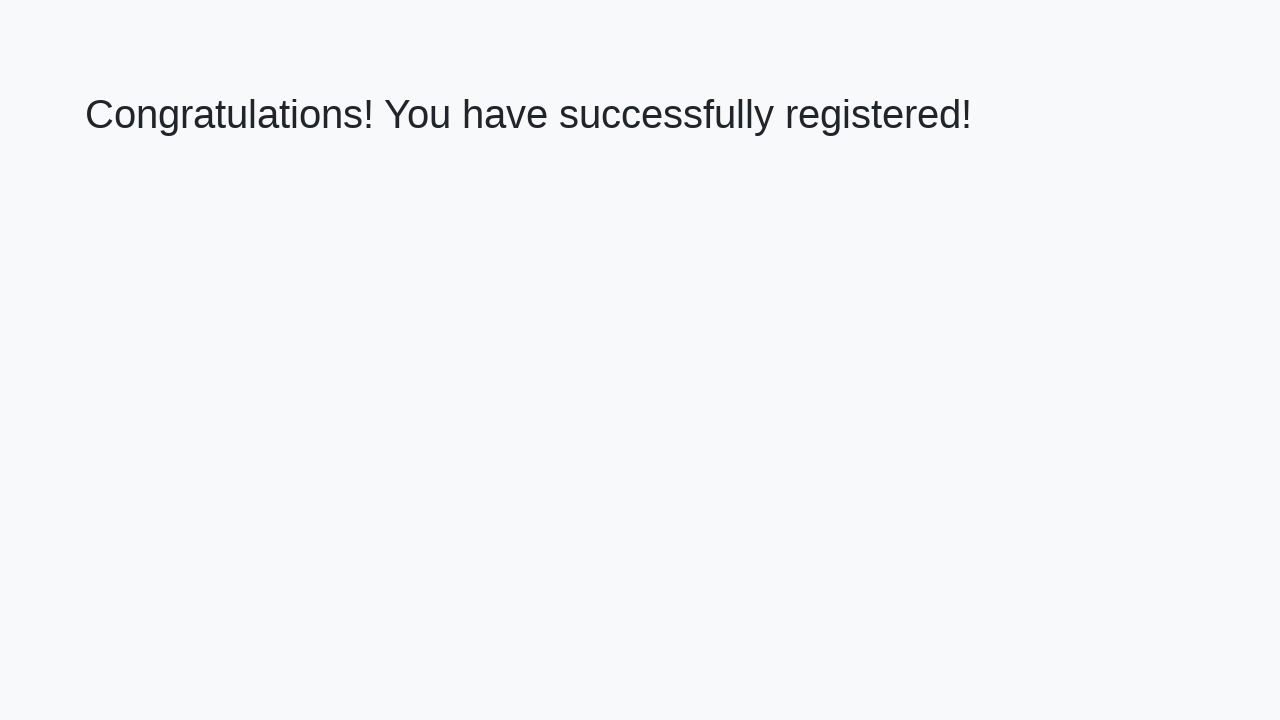

Success message (h1) appeared on page
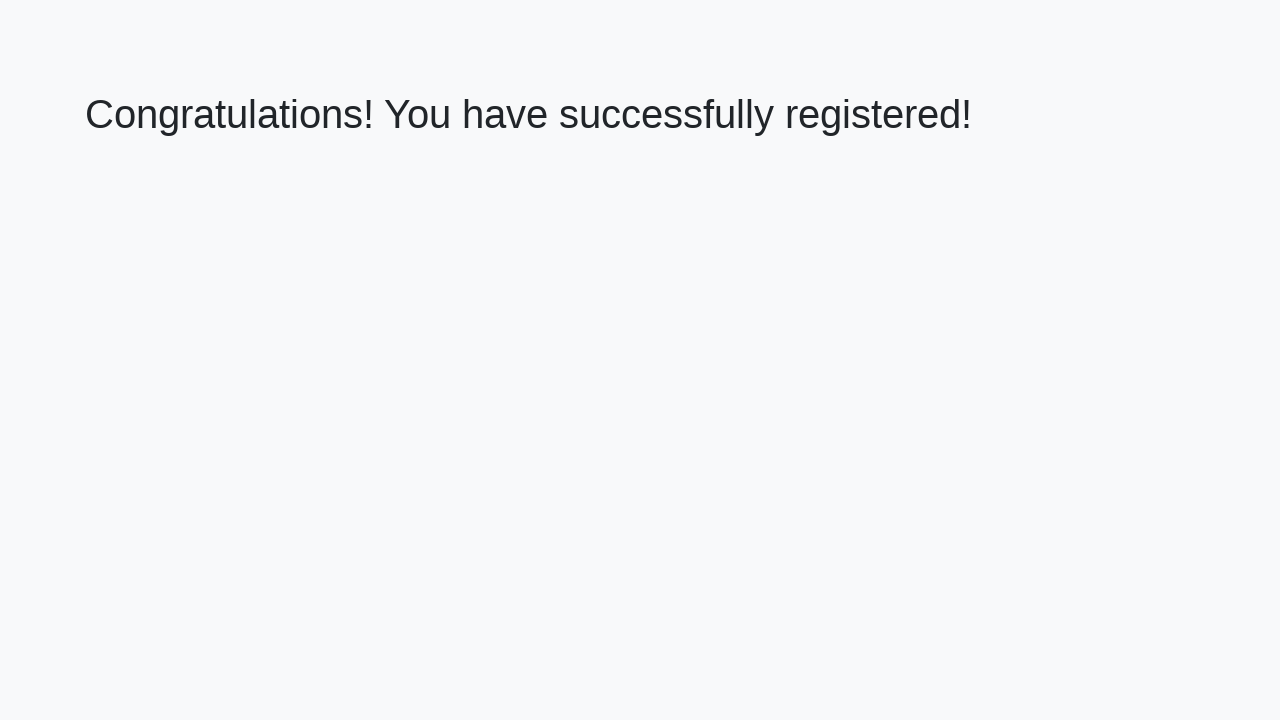

Retrieved success message text: 'Congratulations! You have successfully registered!'
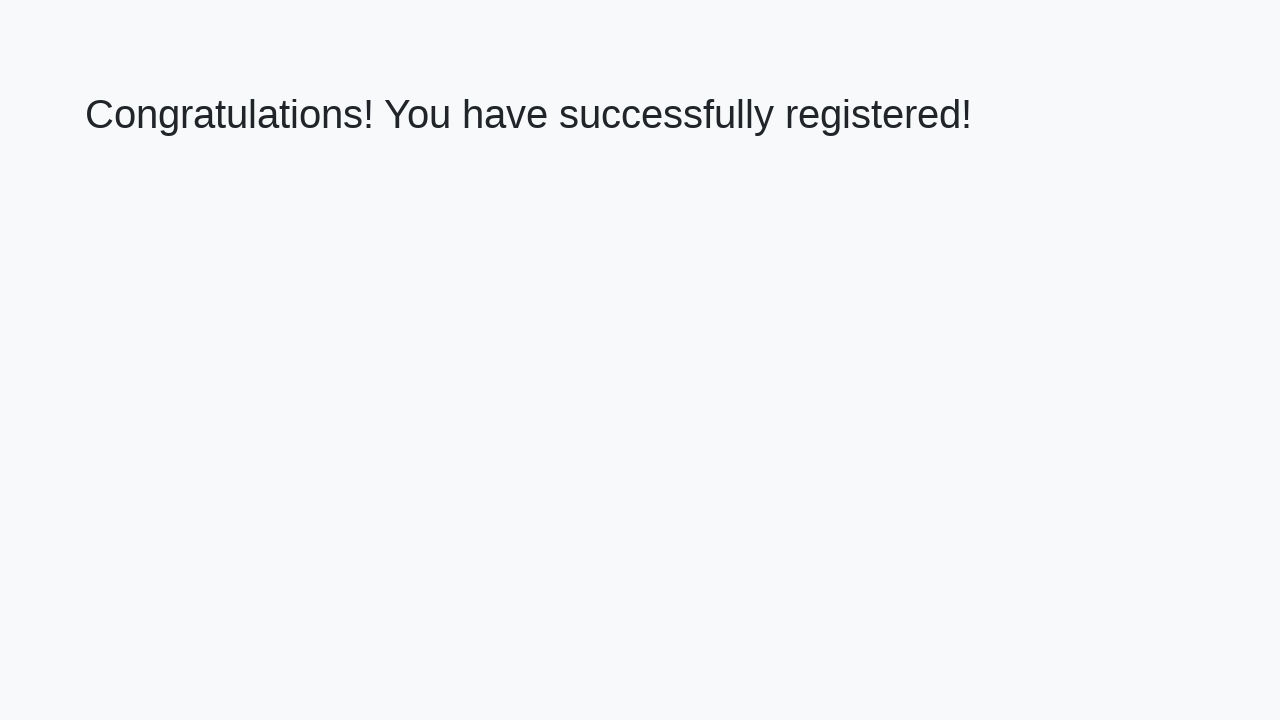

Verified congratulations message matches expected text
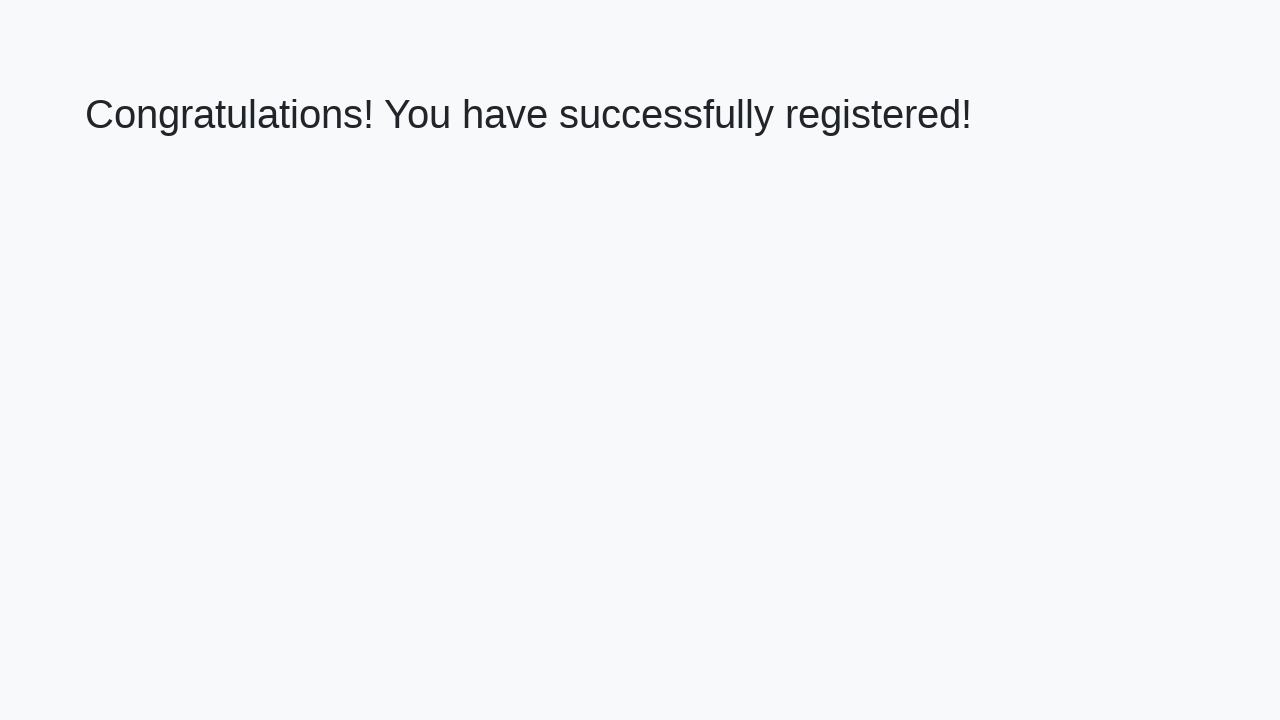

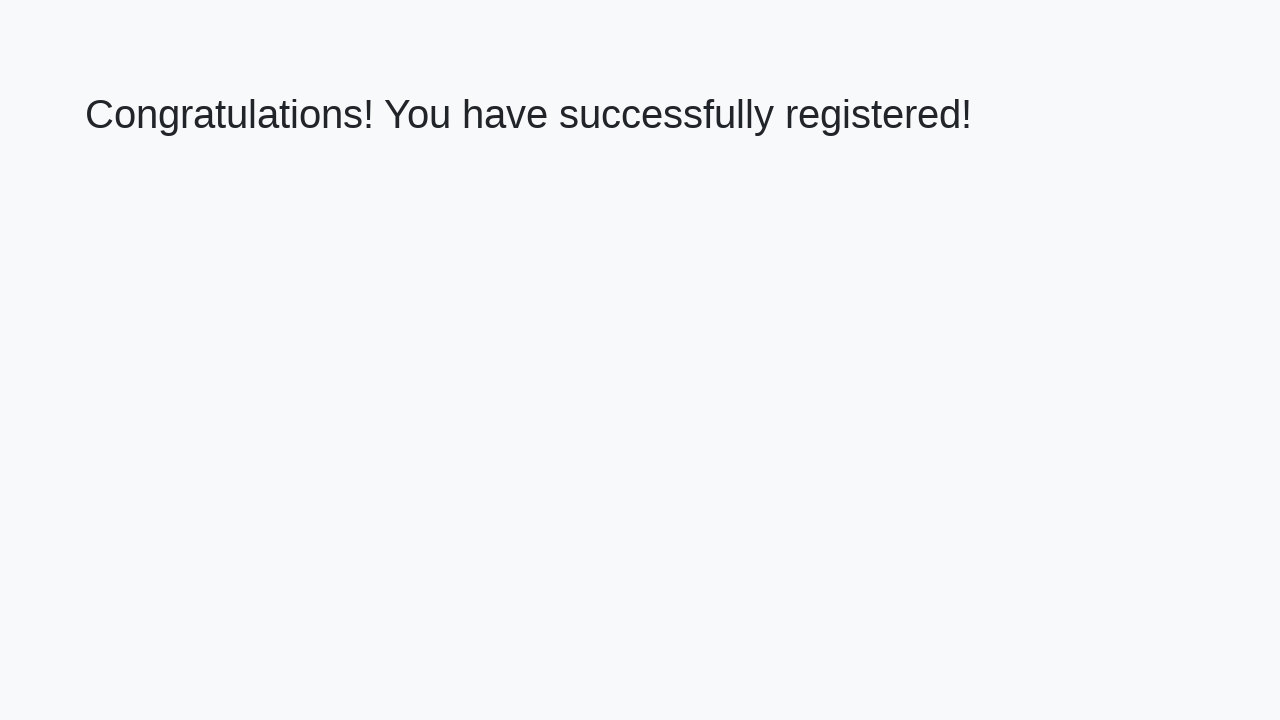